Tests a single select dropdown menu by selecting "Option 2" and verifying the message received matches the expected text

Starting URL: https://eviltester.github.io/supportclasses/#2000

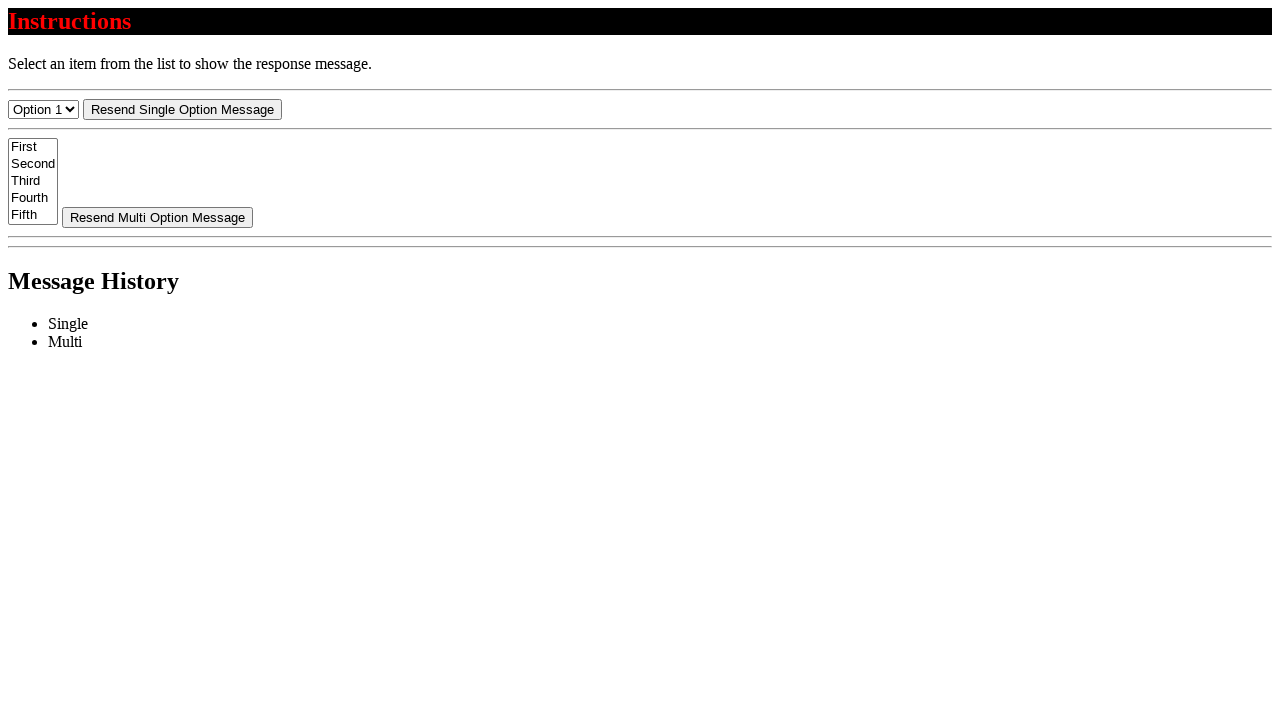

Single select dropdown menu loaded and is visible
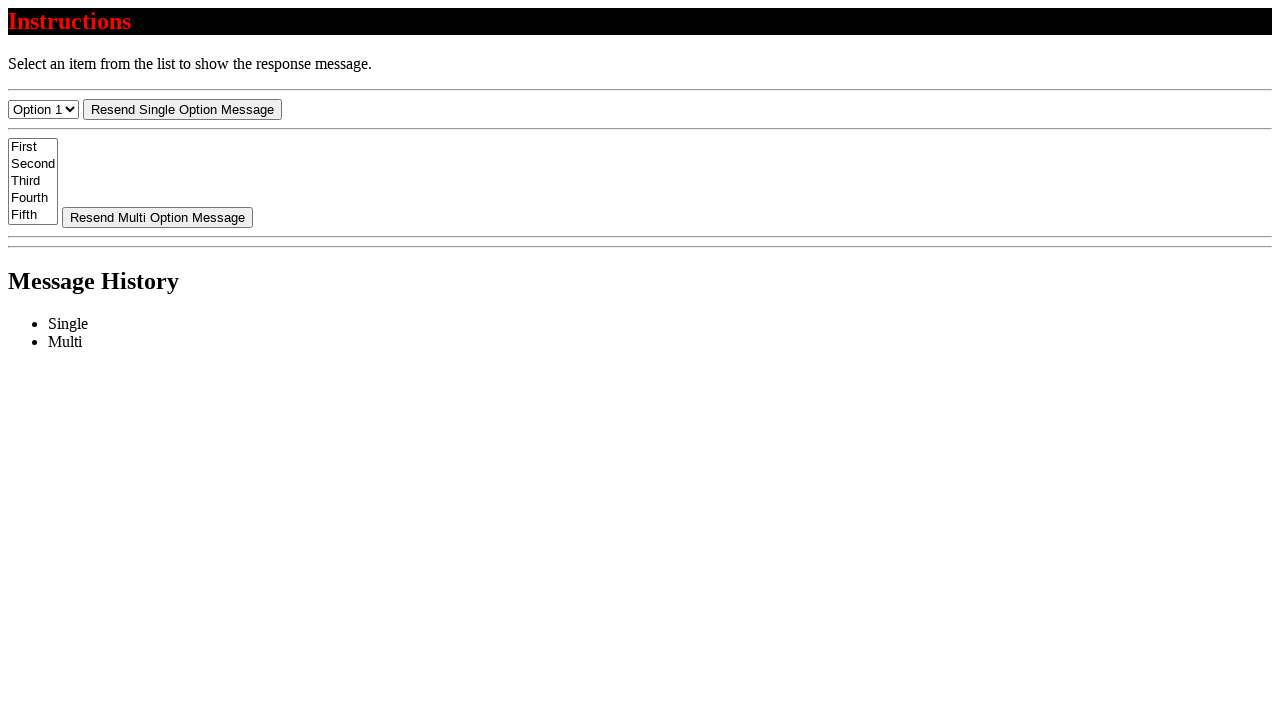

Selected 'Option 2' from the dropdown menu on #select-menu
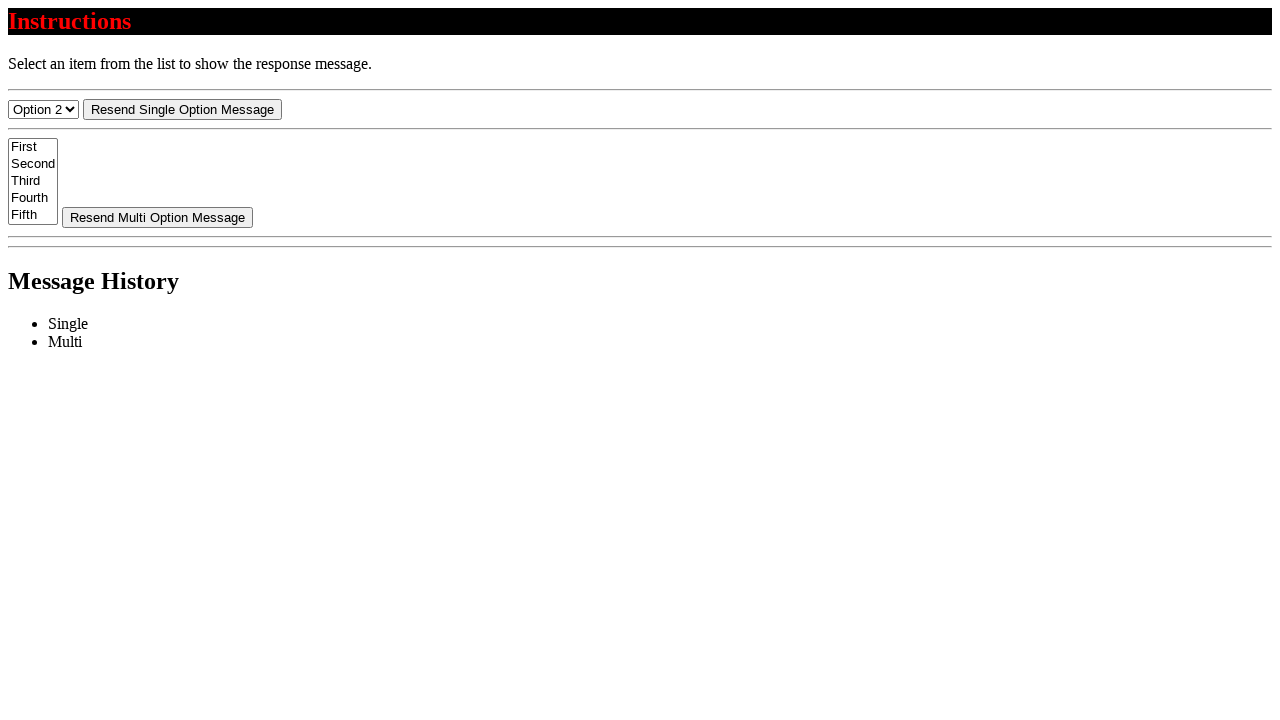

Message element appeared after selection
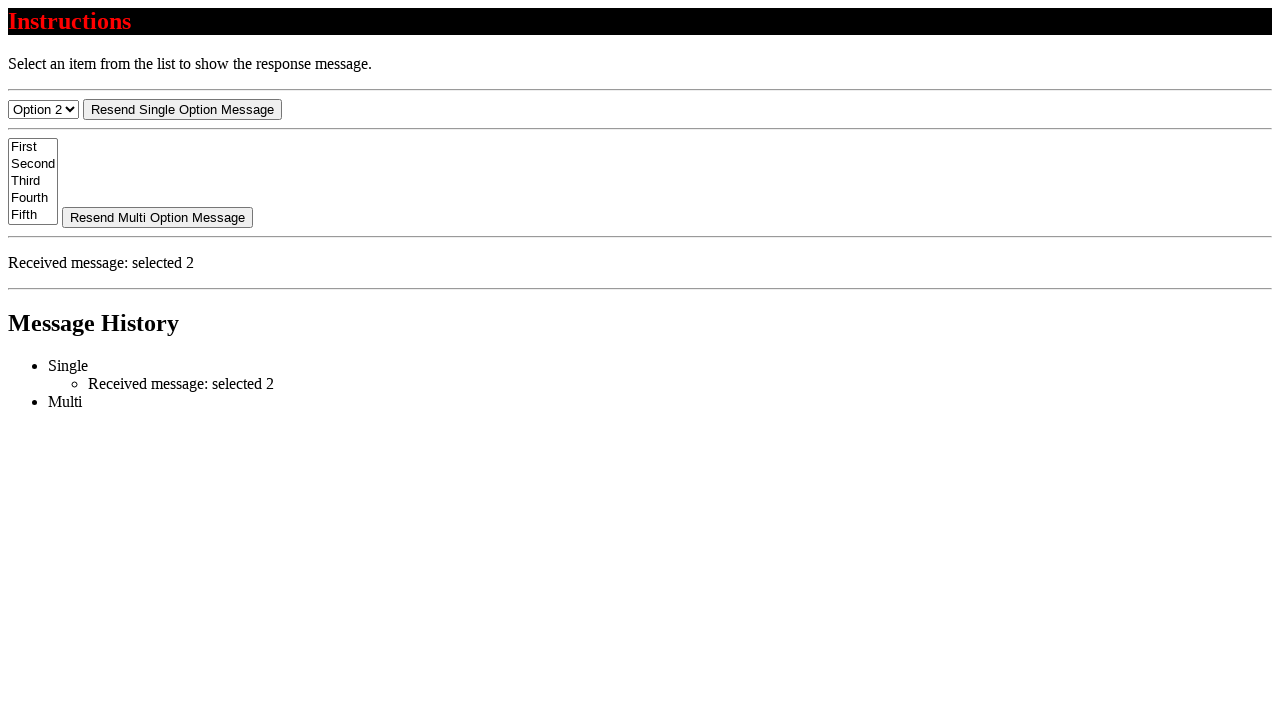

Located message element for verification
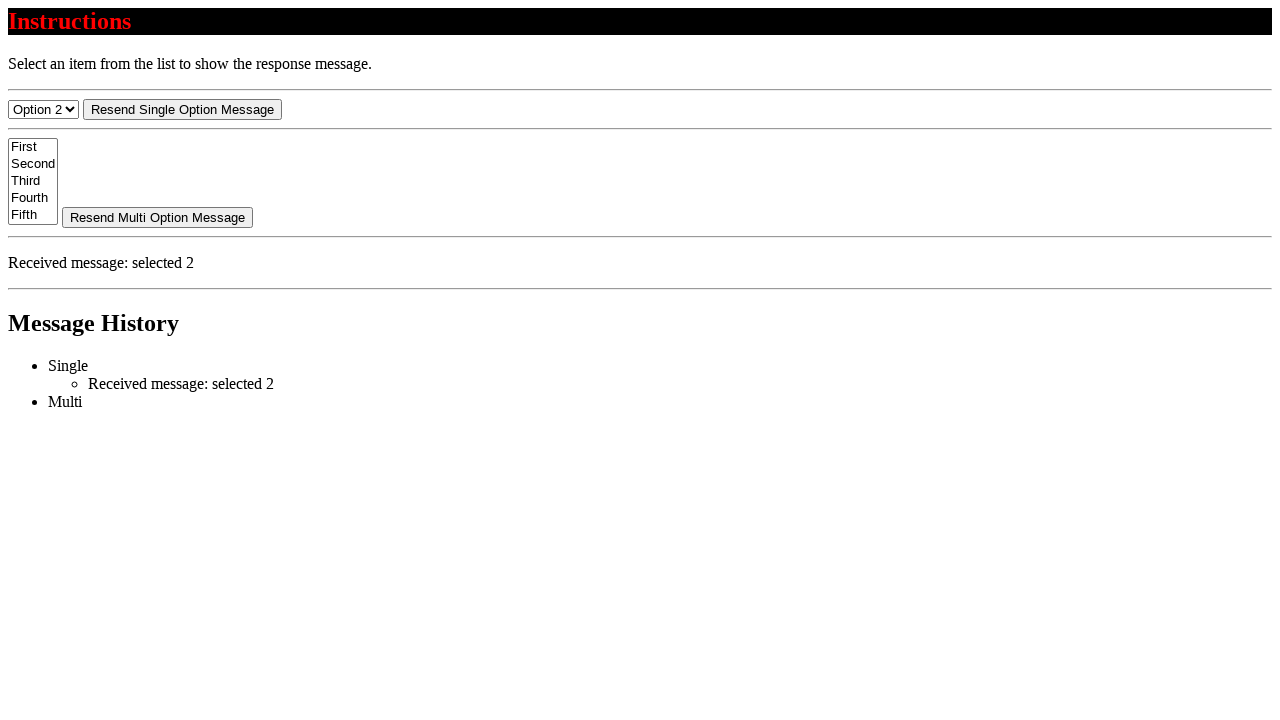

Verified message text matches expected: 'Received message: selected 2'
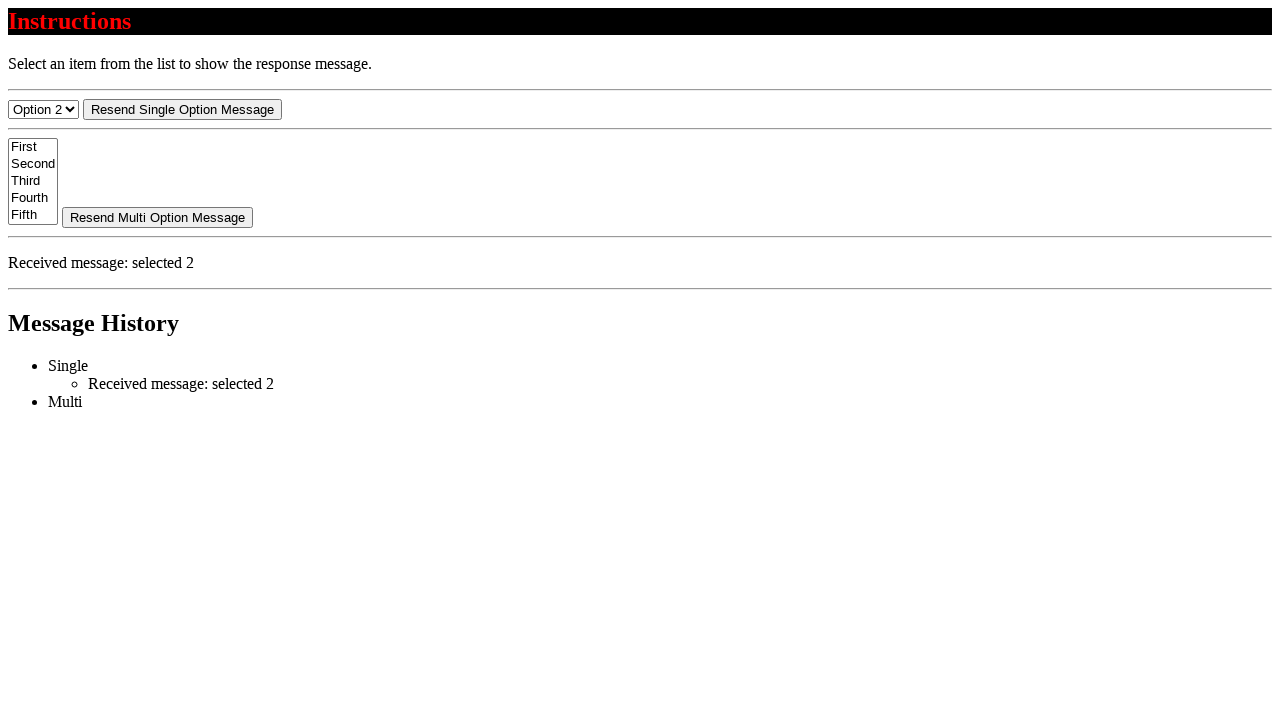

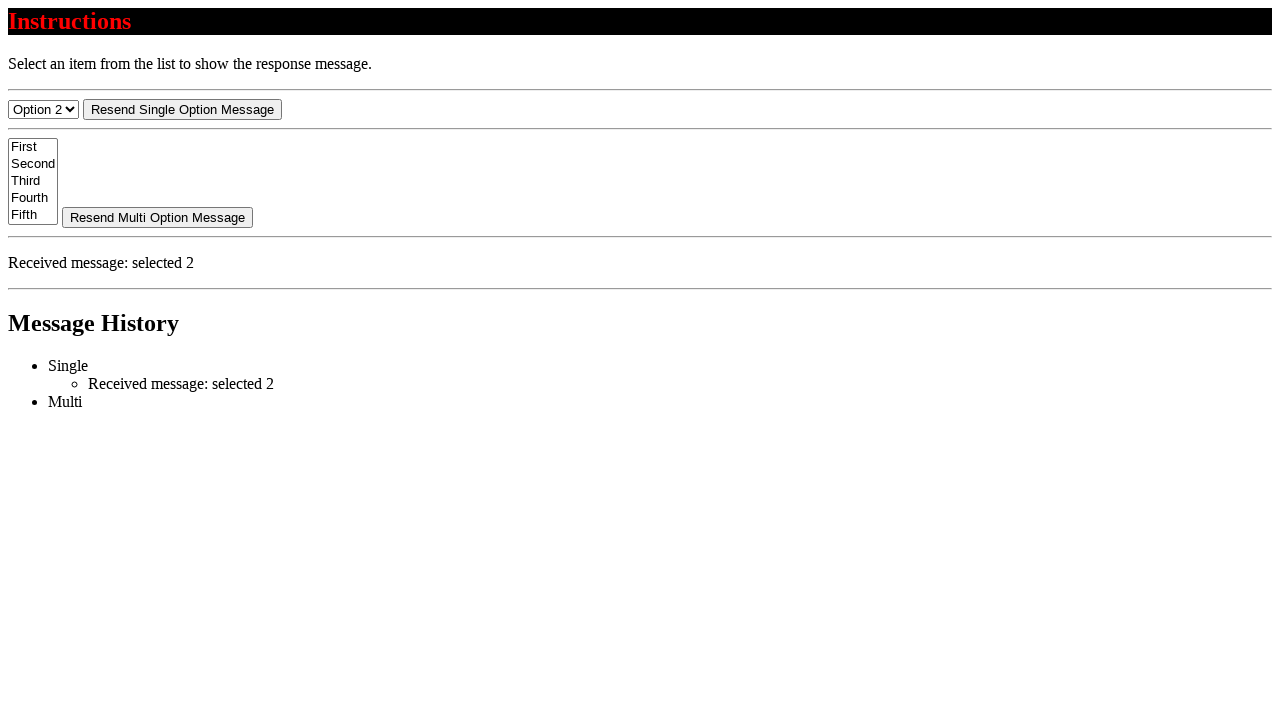